Tests that clicking the Email column header sorts the table data in ascending alphabetical order.

Starting URL: http://the-internet.herokuapp.com/tables

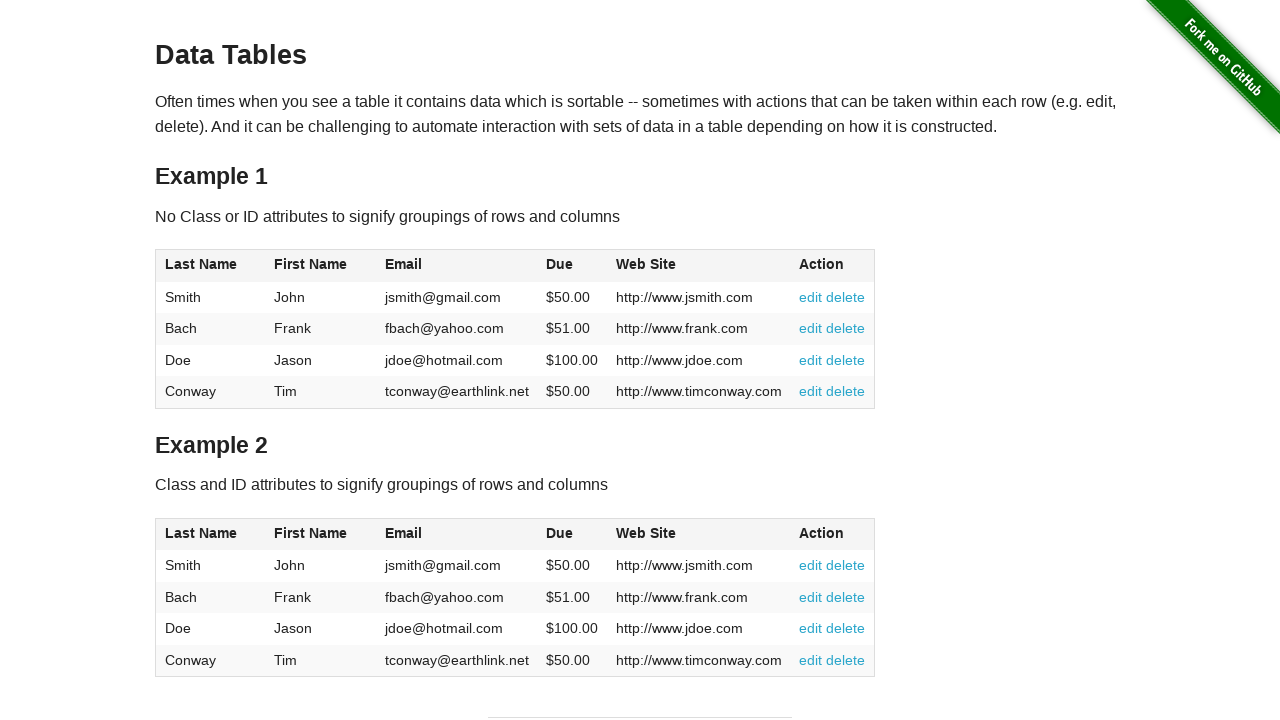

Clicked Email column header to sort table in ascending order at (457, 266) on #table1 thead tr th:nth-of-type(3)
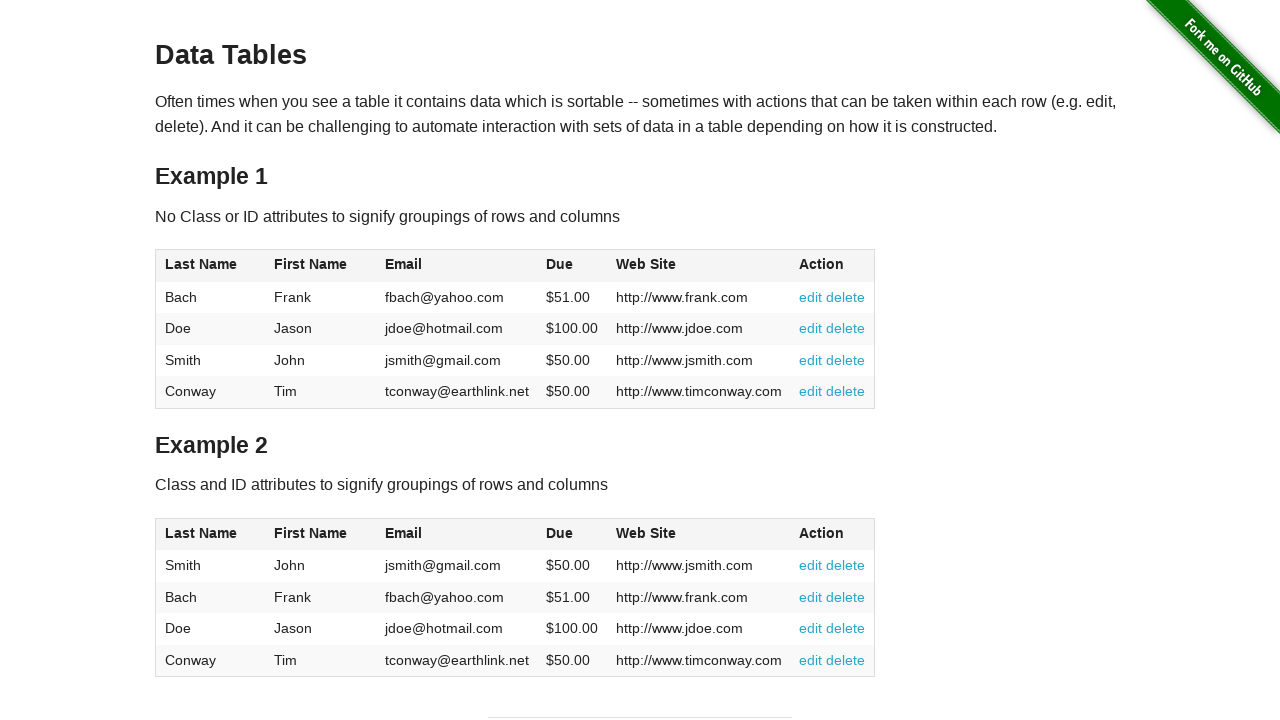

Table body loaded with sorted Email column data
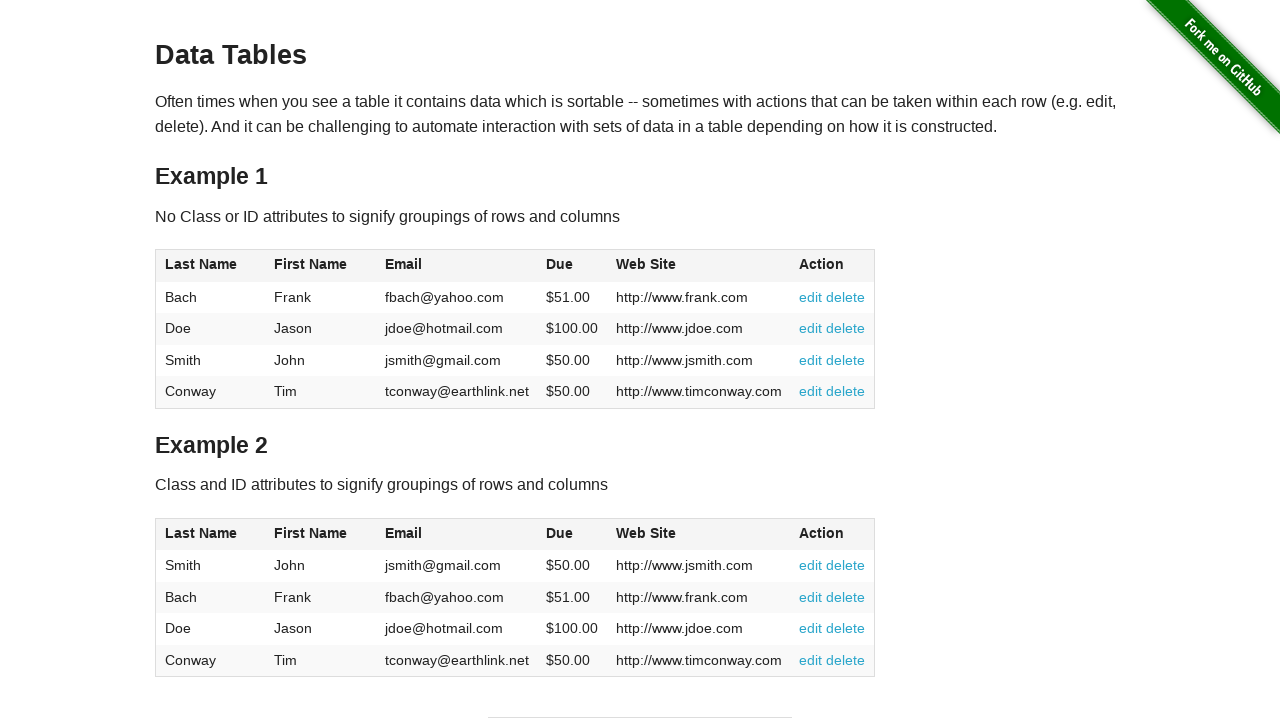

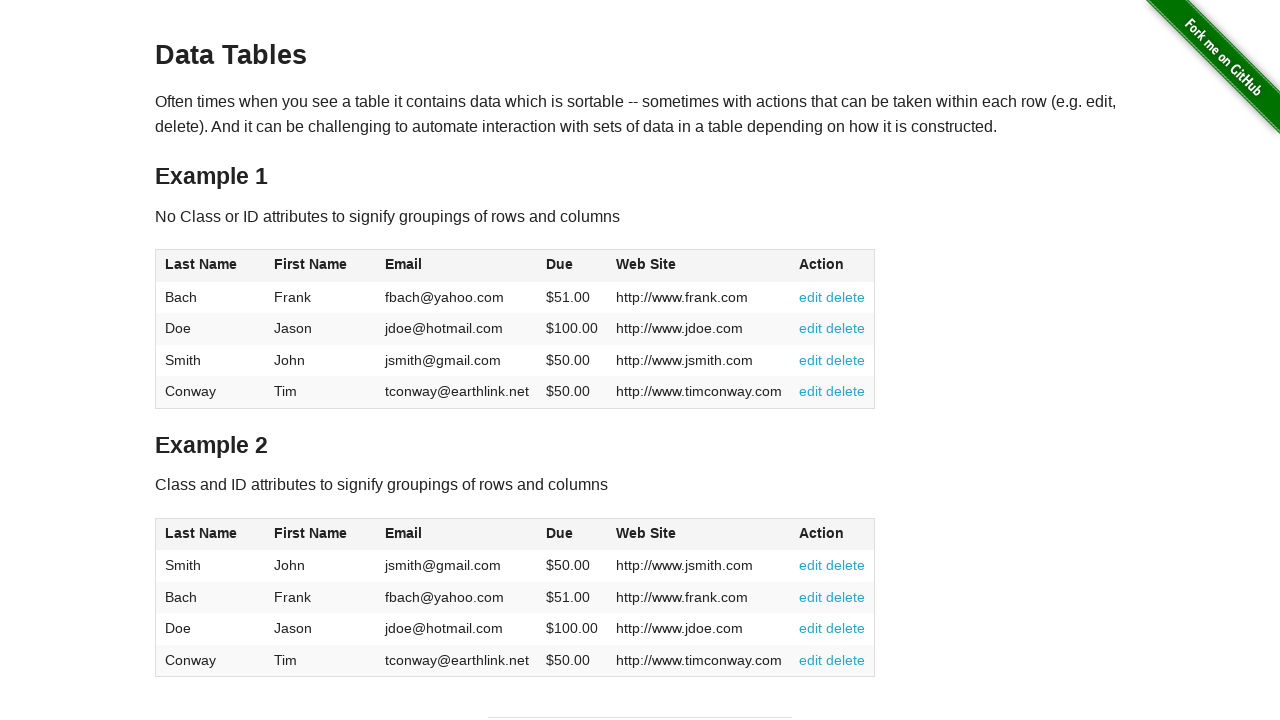